Tests JavaScript prompt dialog handling by clicking the third alert button, entering text into the prompt, accepting it, and verifying the entered text is displayed

Starting URL: https://the-internet.herokuapp.com/javascript_alerts

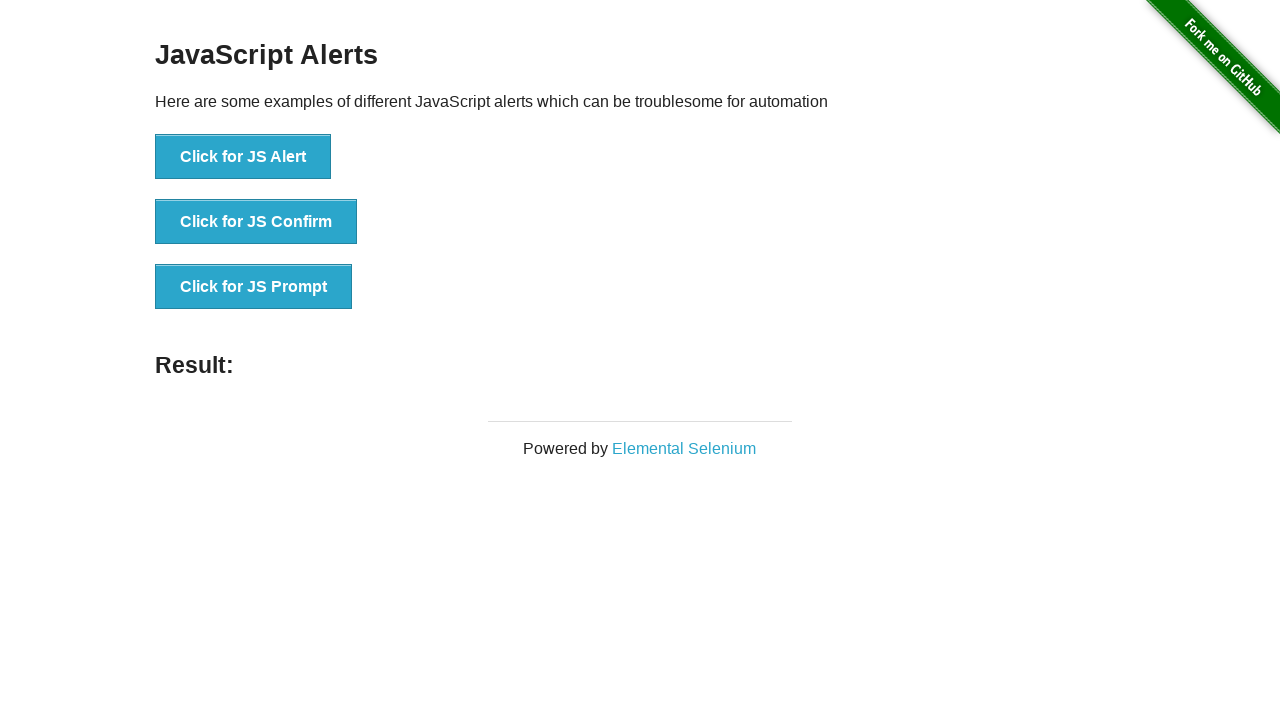

Set up dialog handler to accept prompt with 'Hello World'
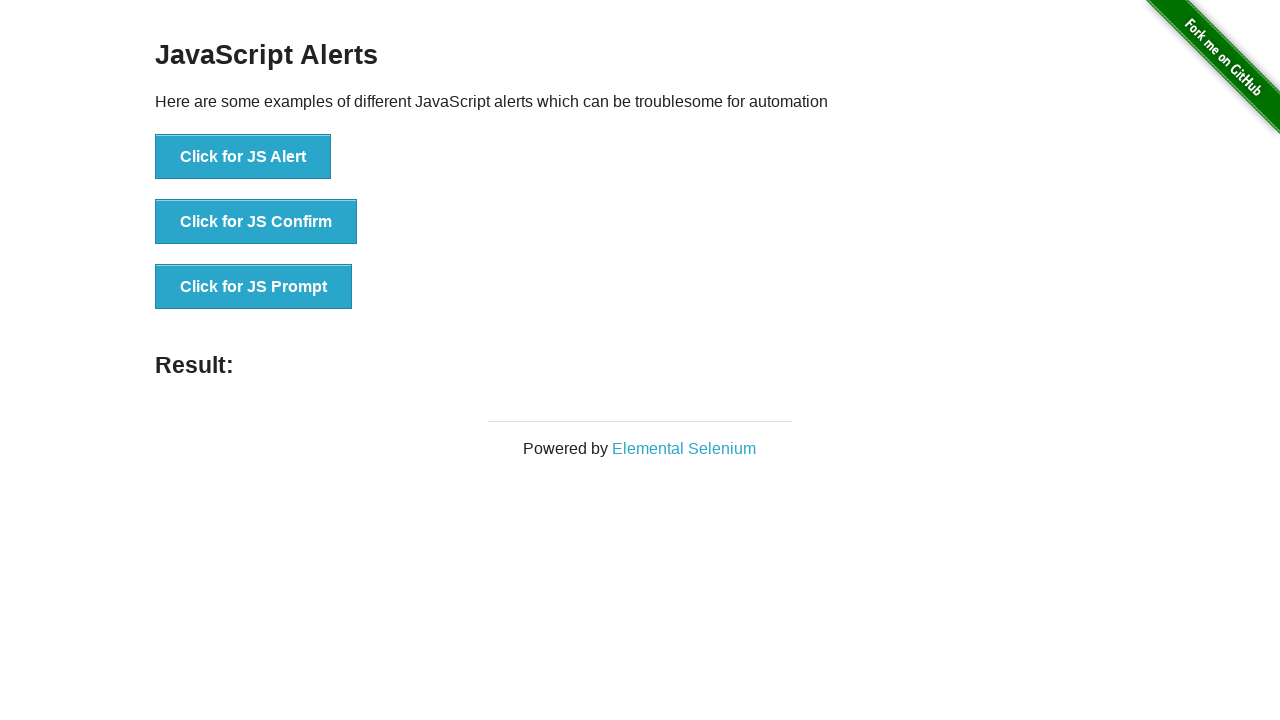

Clicked the third alert button to trigger JavaScript prompt dialog at (254, 287) on button[onclick='jsPrompt()']
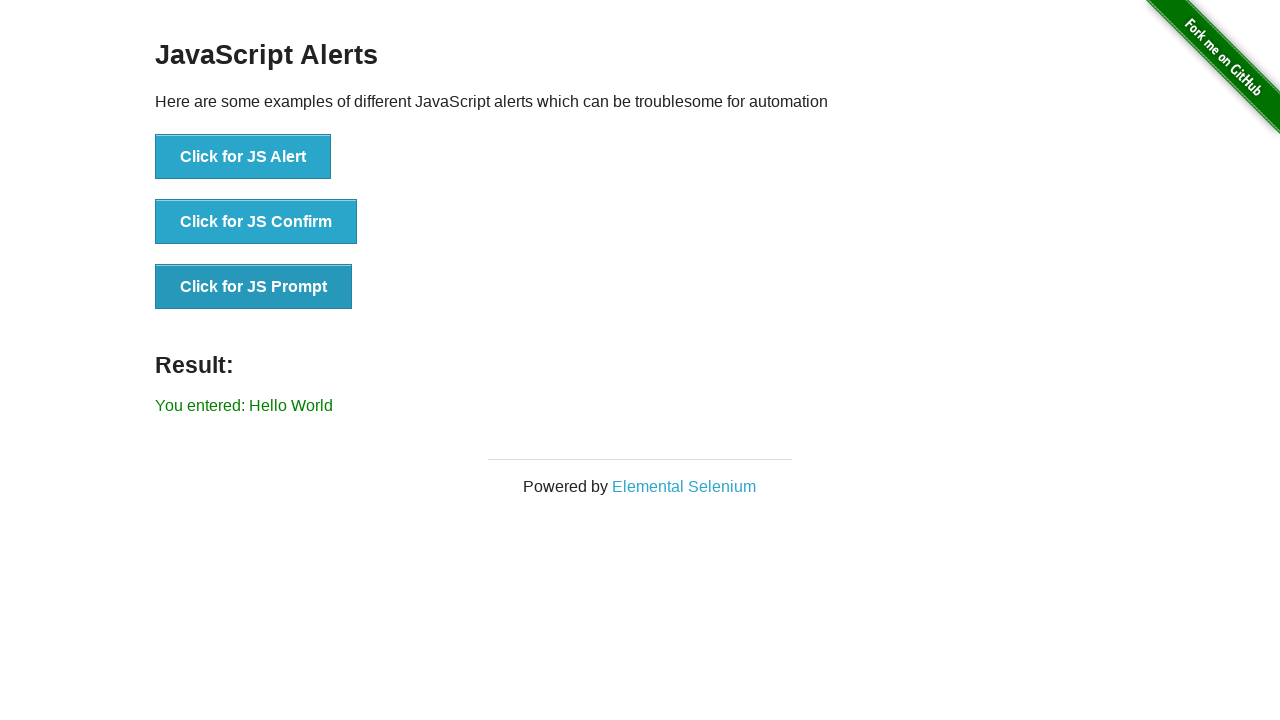

Result message element loaded on page
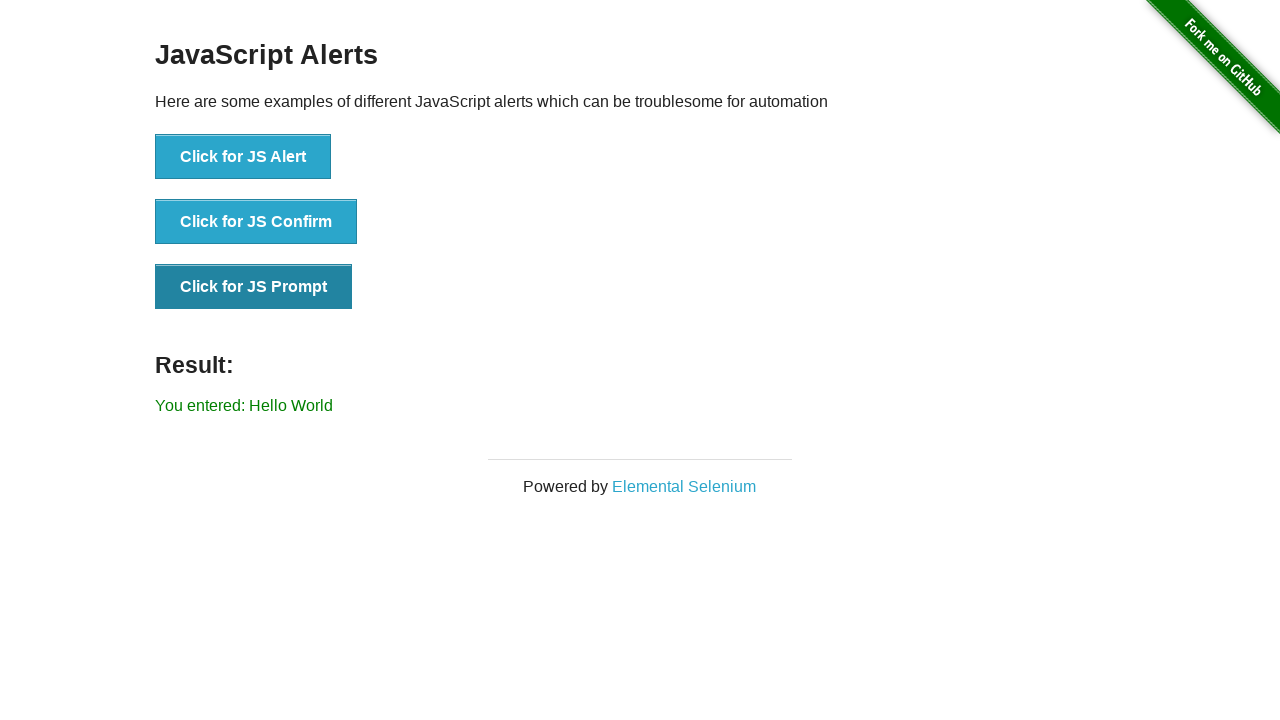

Retrieved result text from #result element
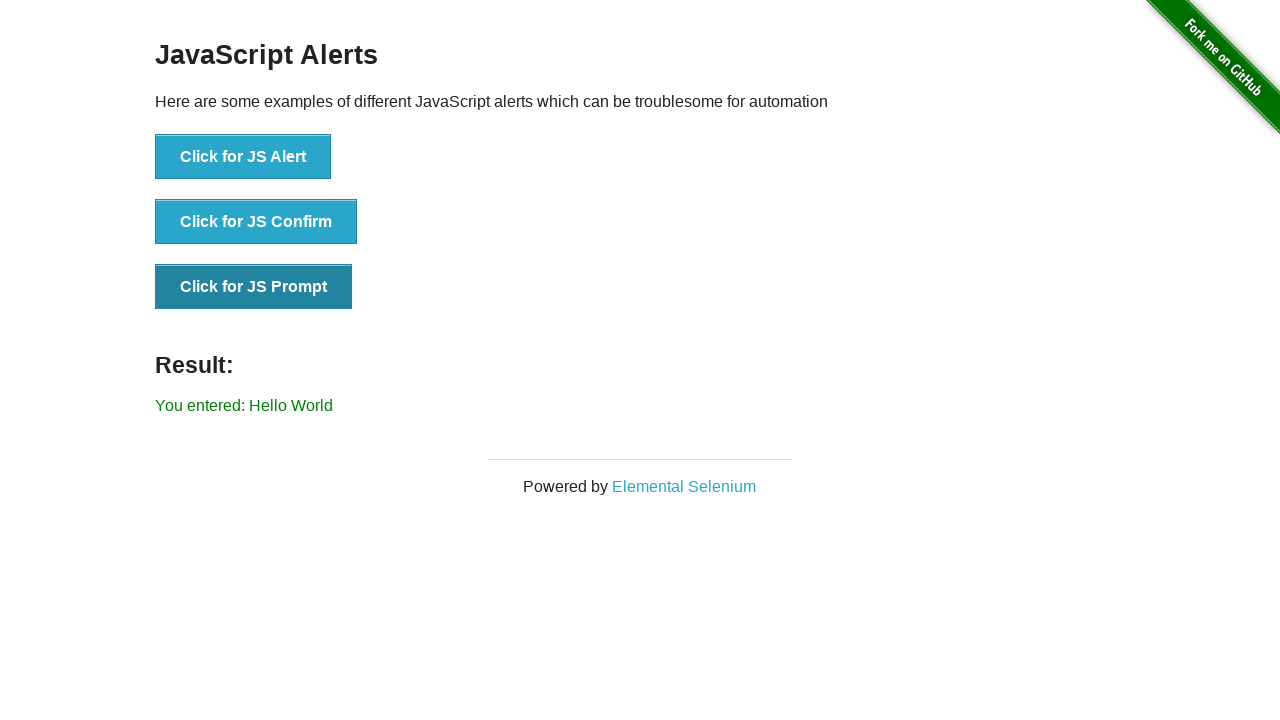

Verified that result text matches 'You entered: Hello World'
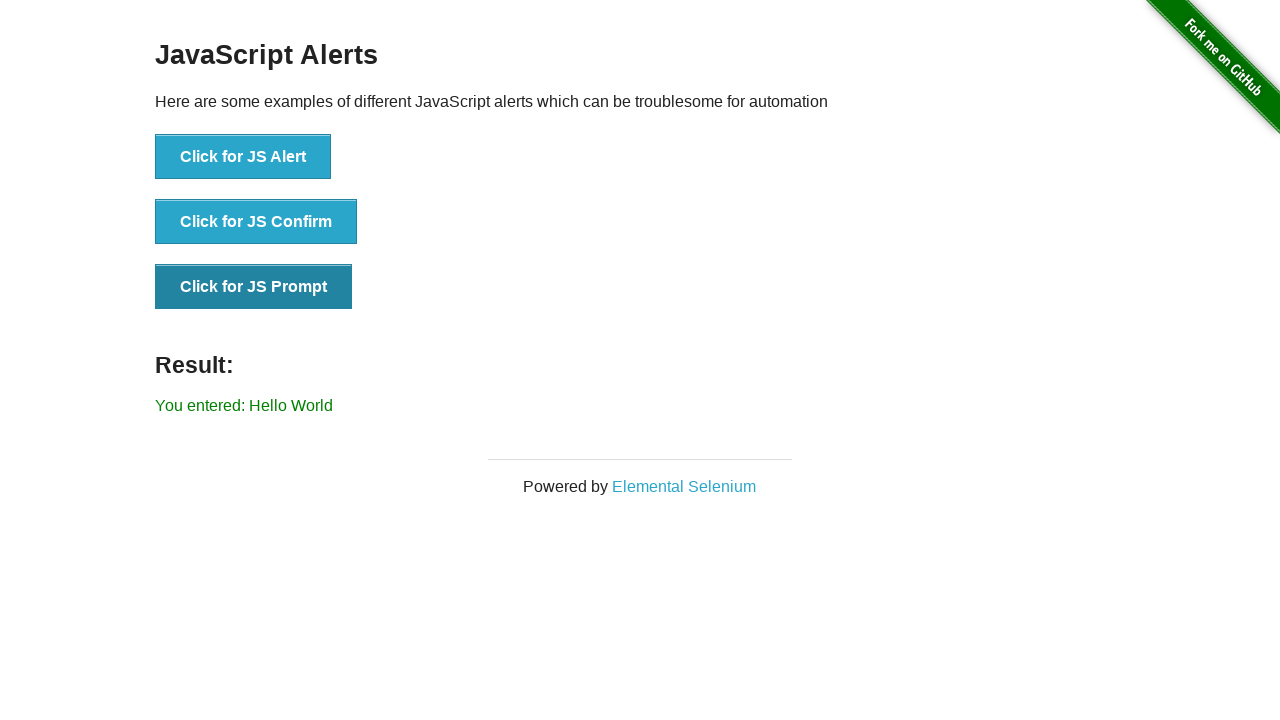

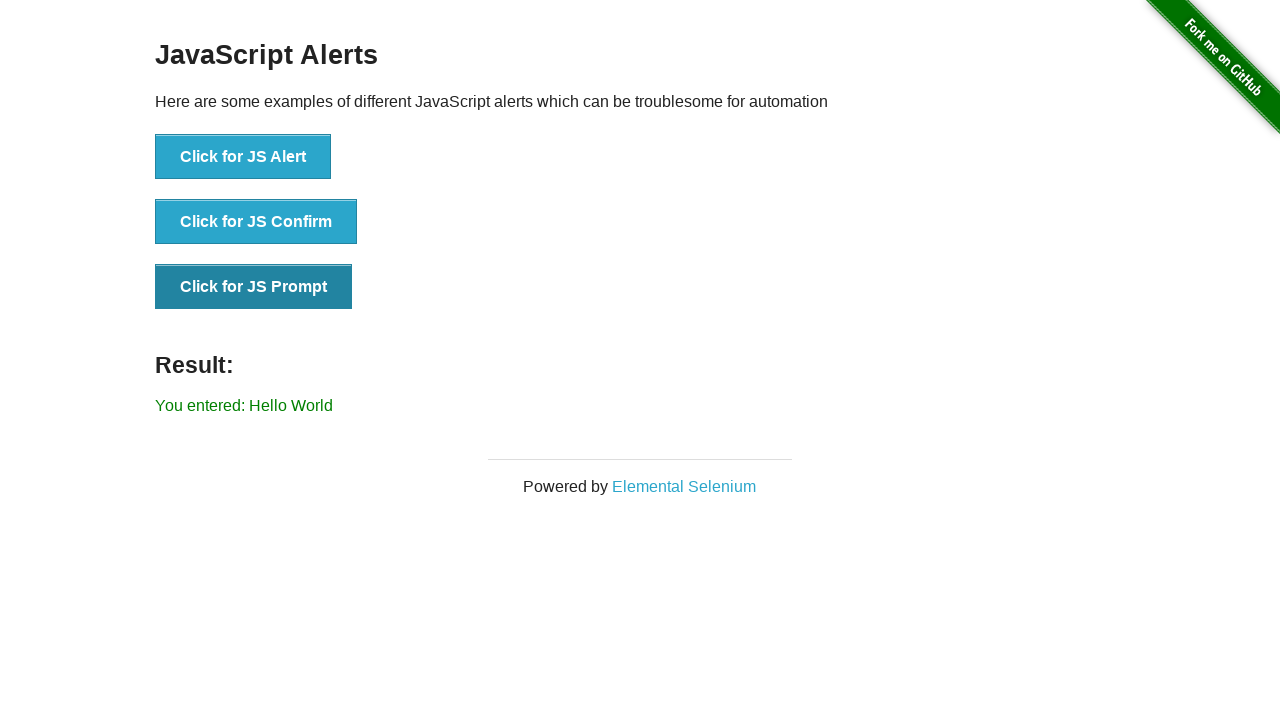